Navigates to OrangeHRM demo site and verifies the page title is accessible

Starting URL: https://opensource-demo.orangehrmlive.com/

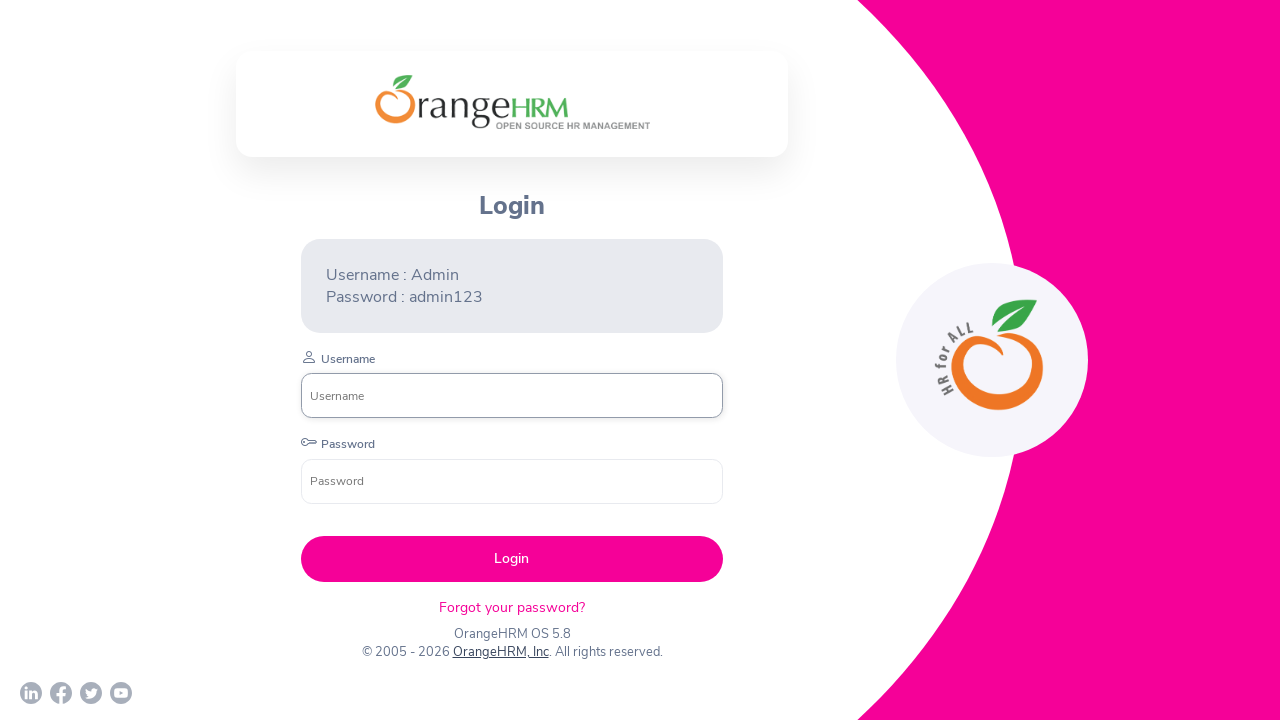

Waited for DOM content to load on OrangeHRM demo site
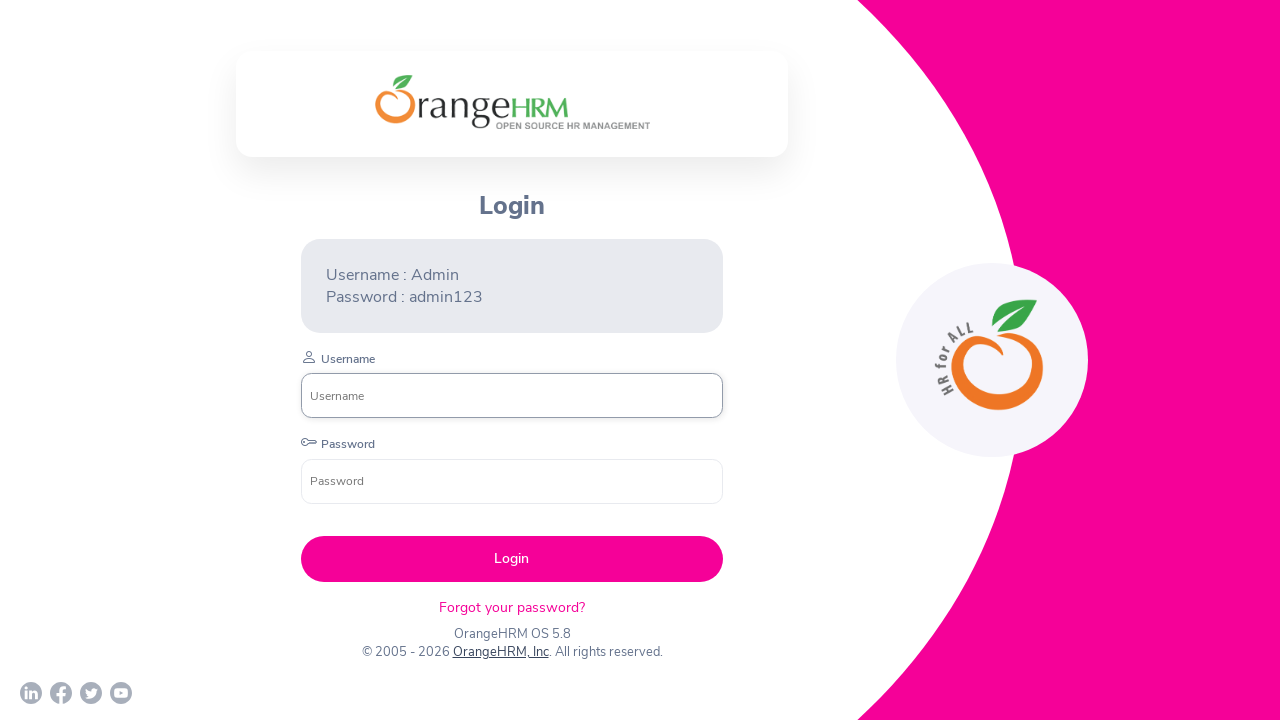

Retrieved page title: OrangeHRM
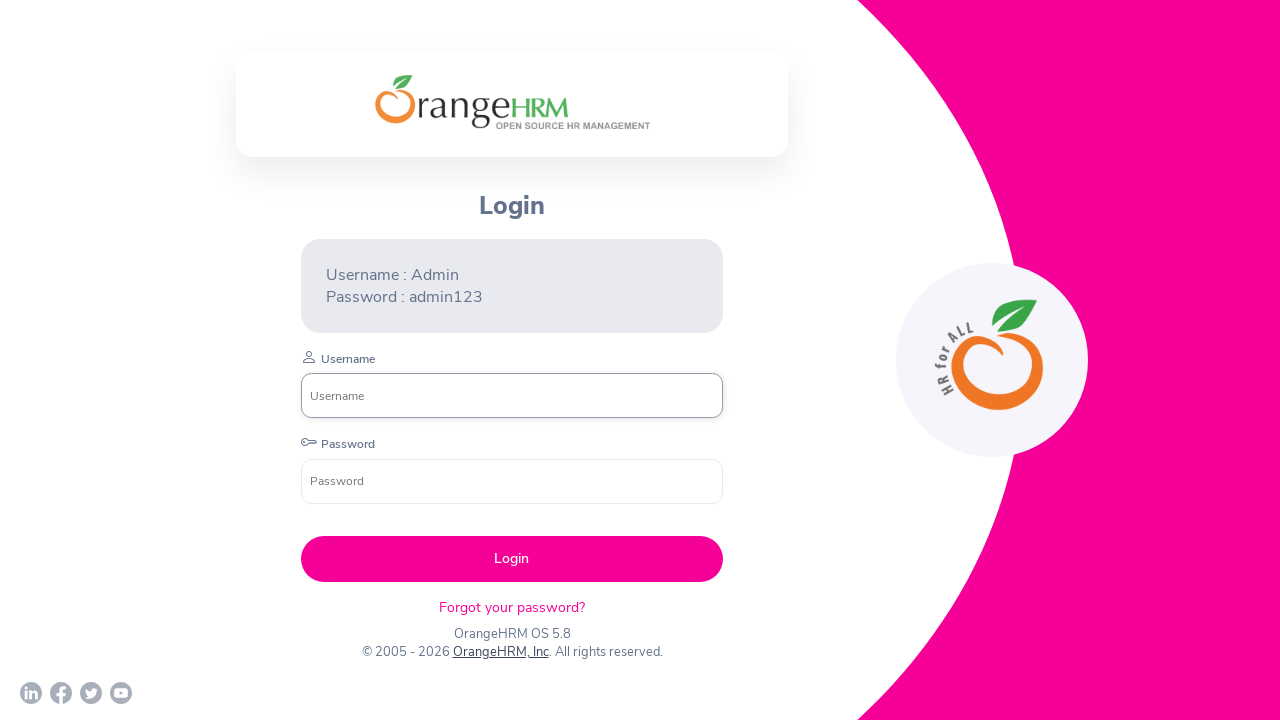

Printed page title to console
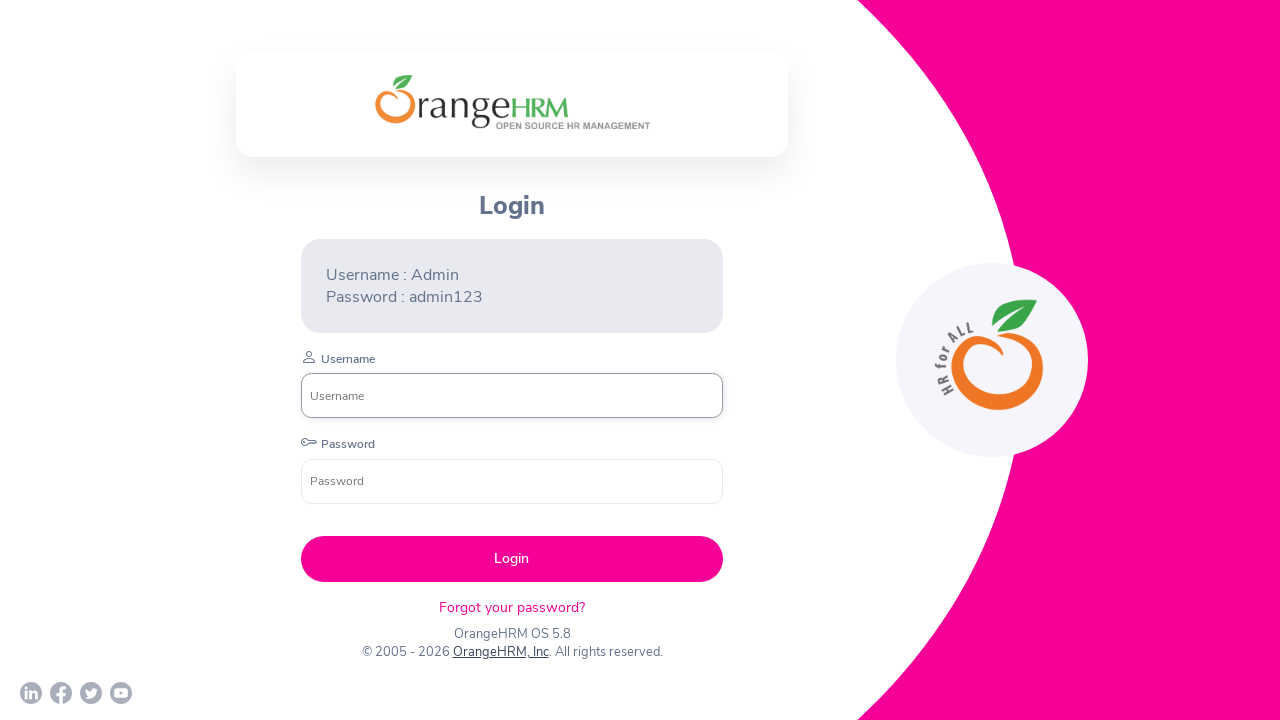

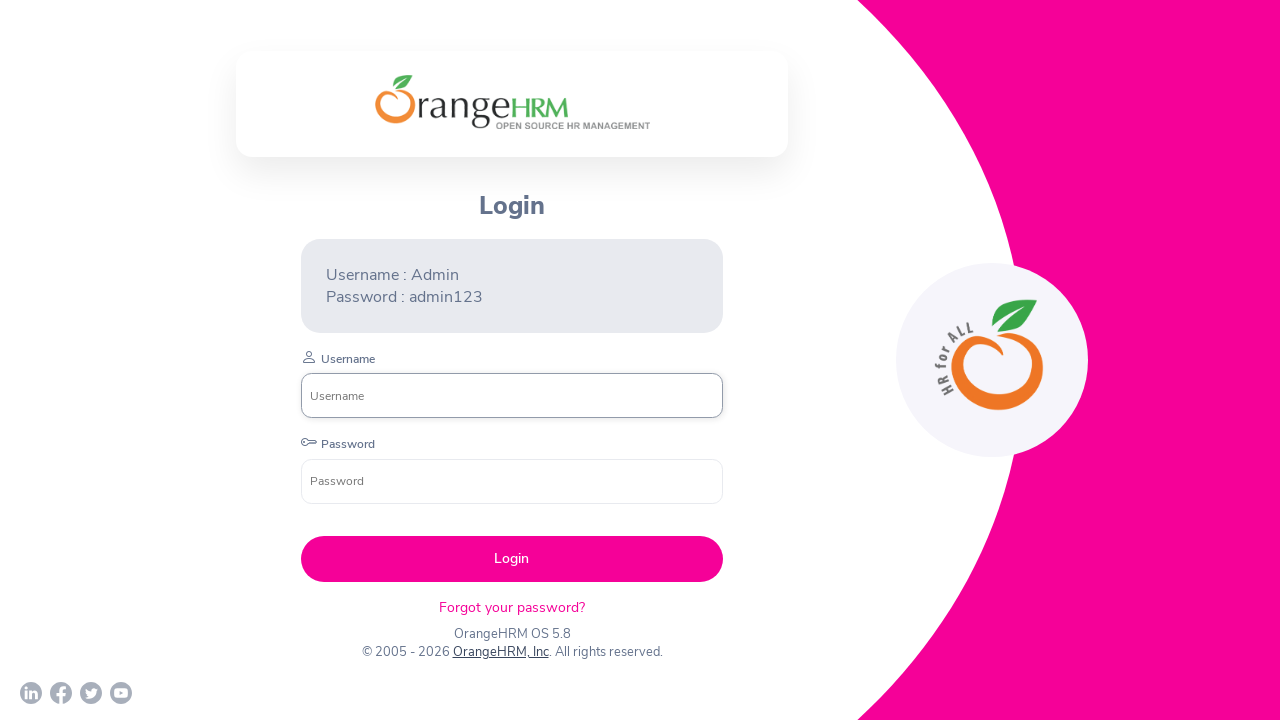